Tests static dropdown functionality by selecting options using three different methods: by index, by visible text, and by value on a currency dropdown.

Starting URL: https://rahulshettyacademy.com/dropdownsPractise/

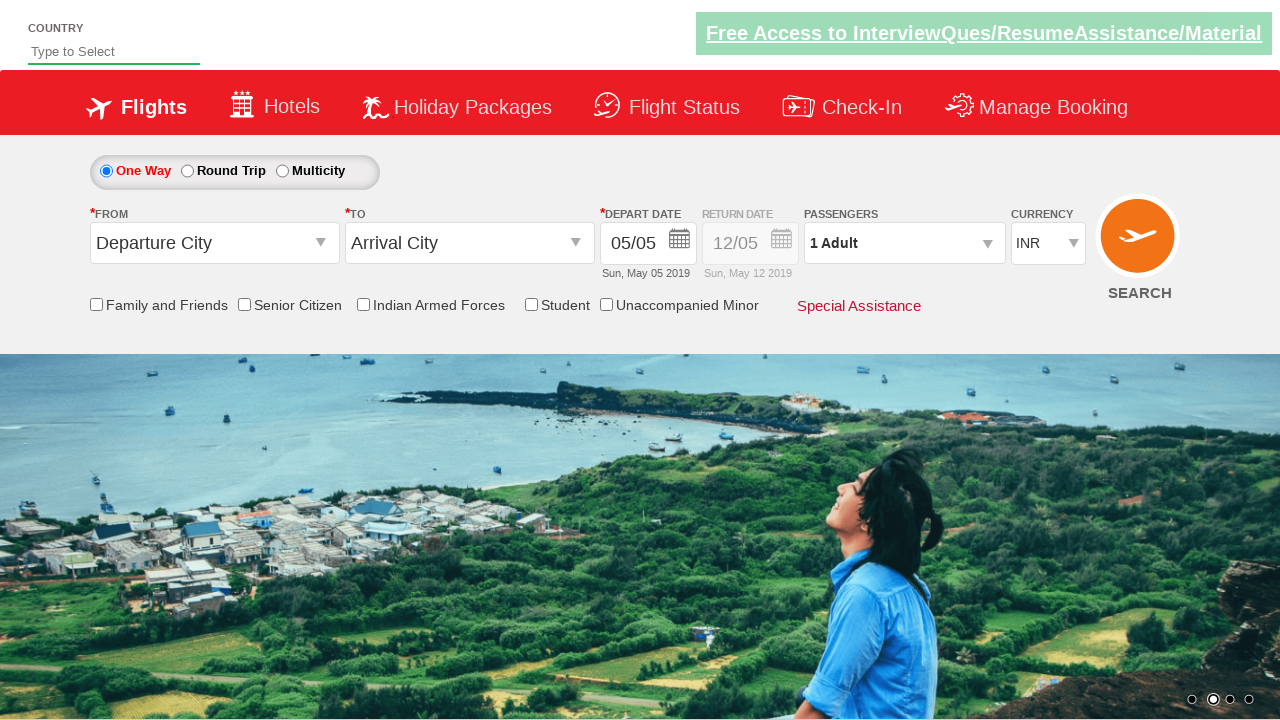

Currency dropdown element is available
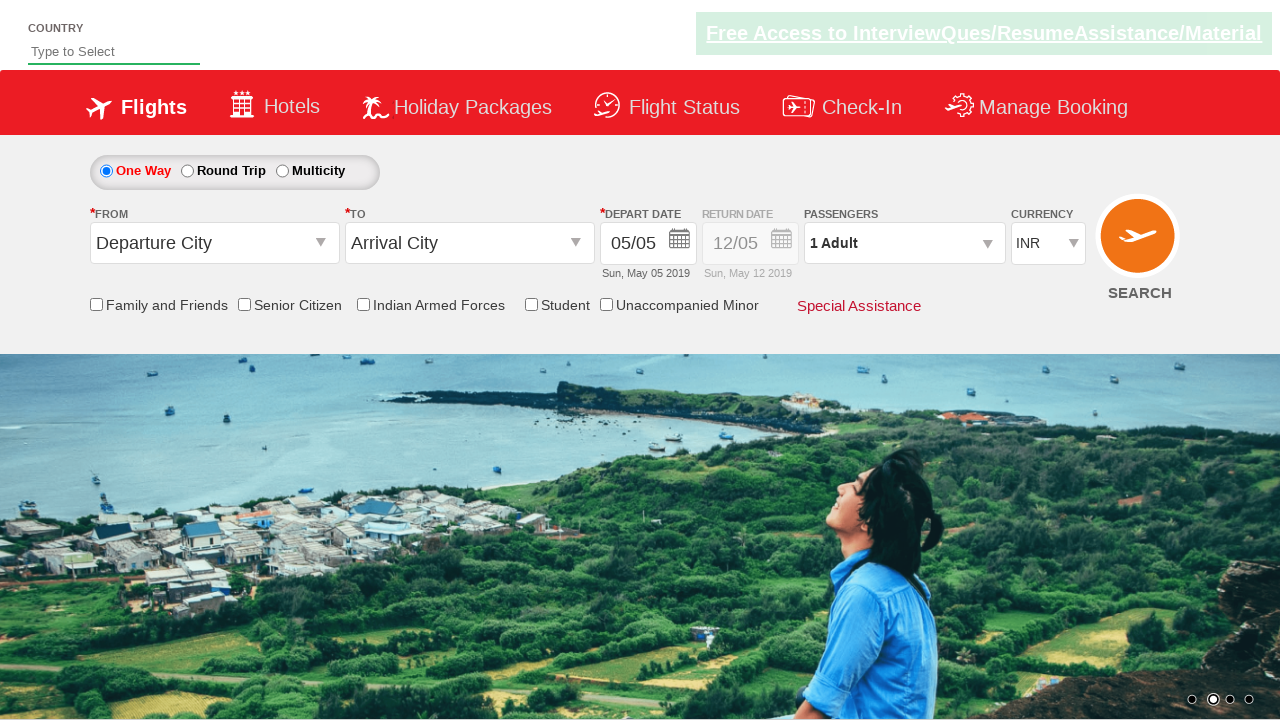

Selected dropdown option by index 3 on #ctl00_mainContent_DropDownListCurrency
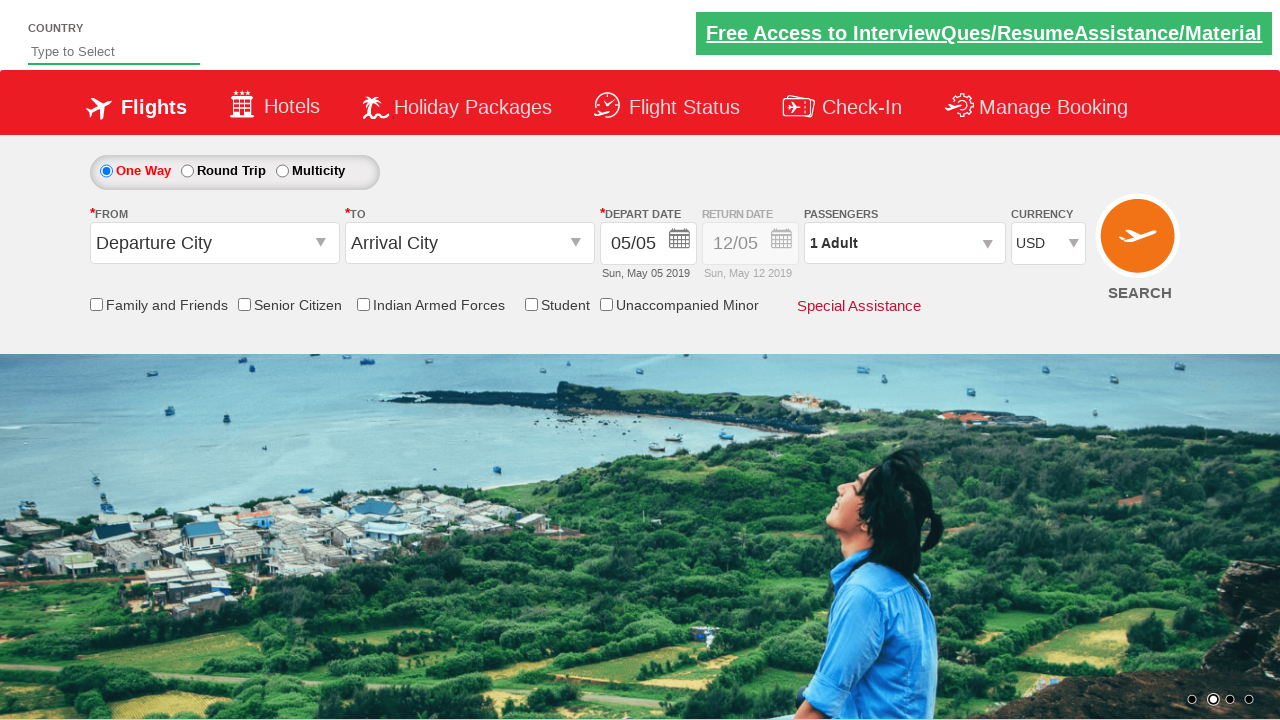

Selected dropdown option 'INR' by visible text on #ctl00_mainContent_DropDownListCurrency
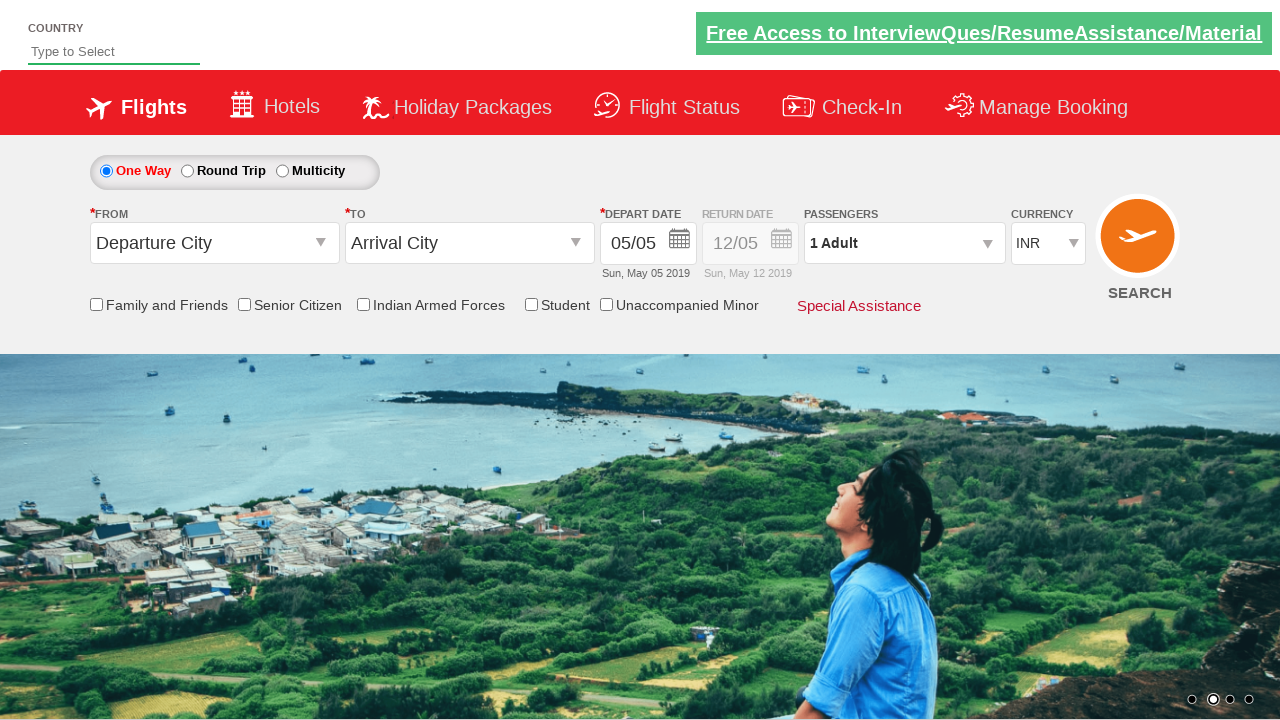

Selected dropdown option 'AED' by value on #ctl00_mainContent_DropDownListCurrency
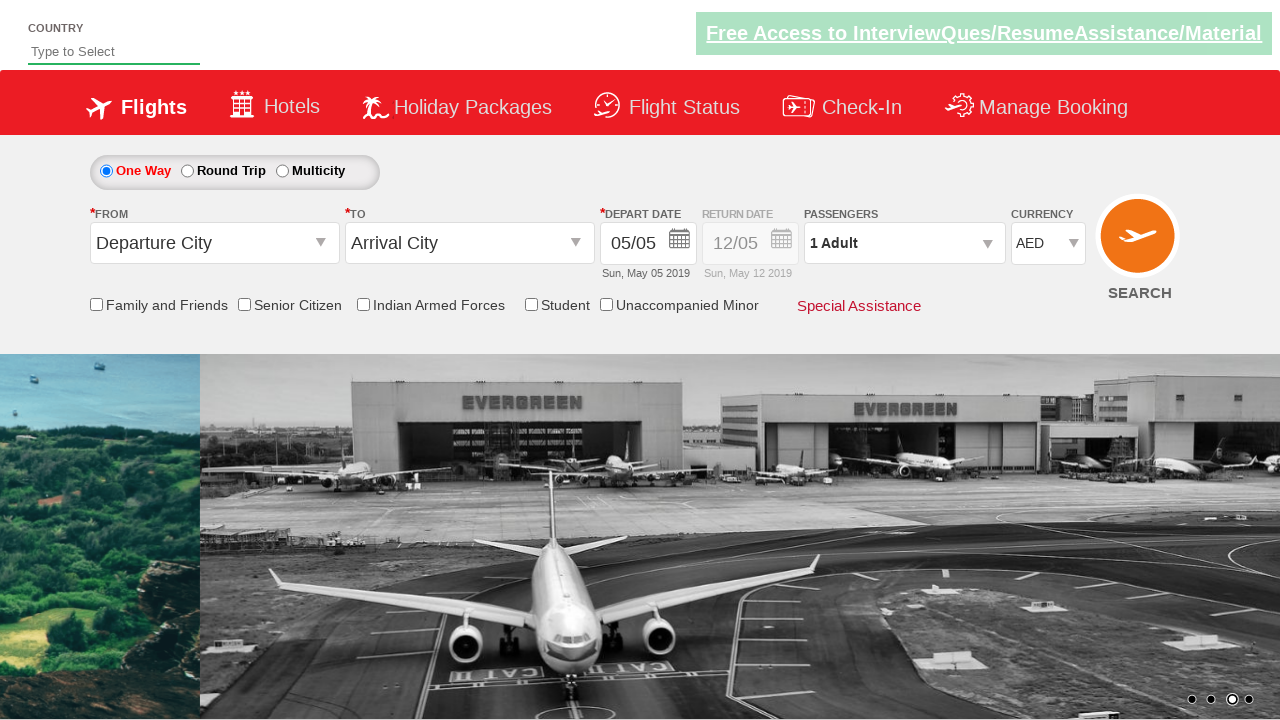

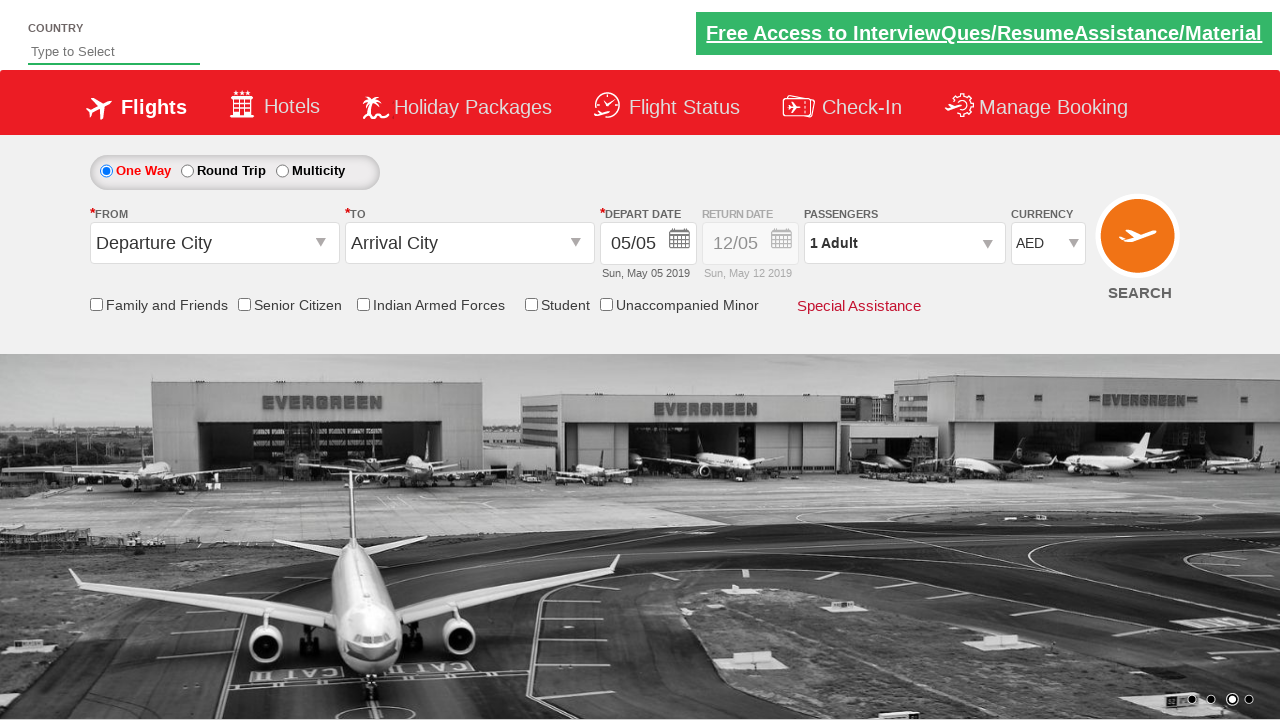